Navigates to a product search page on a Colombian delivery website and waits for the product images to load, verifying that search results are displayed.

Starting URL: https://domicilios.tiendasd1.com/search?name=jugo

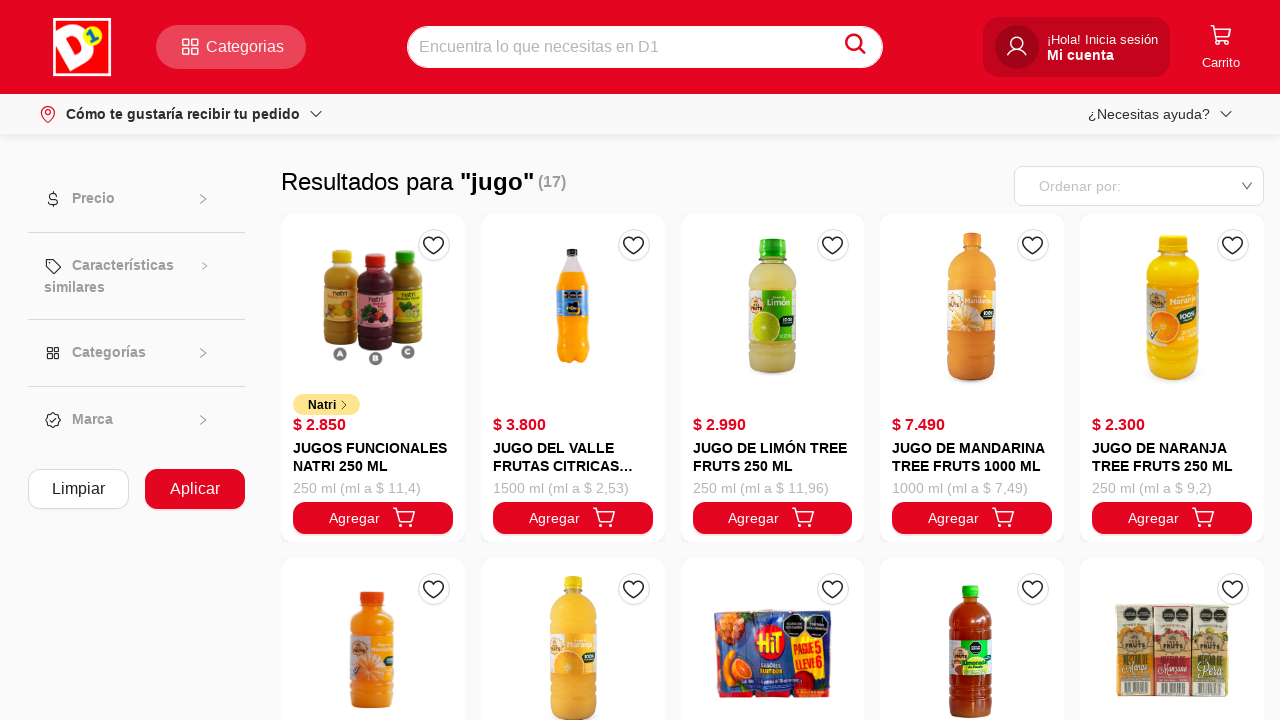

Navigated to product search page for 'jugo' on Colombian delivery website
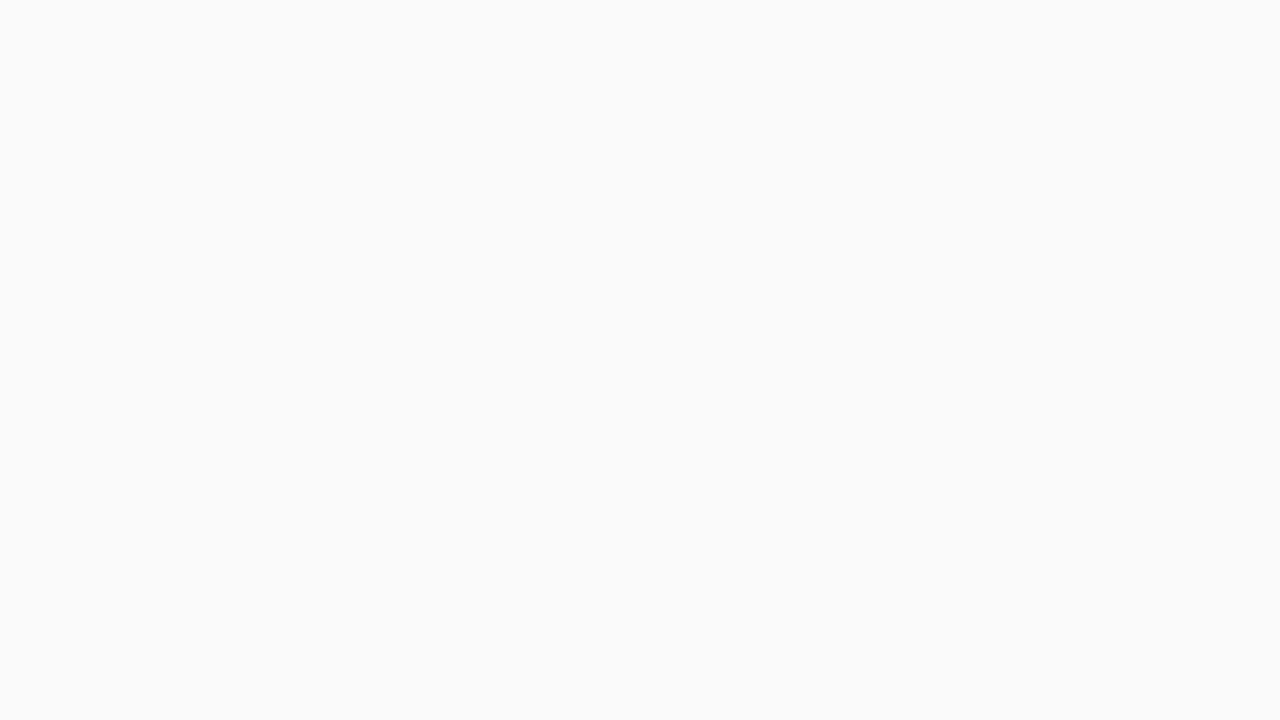

Product images loaded and search results are displayed
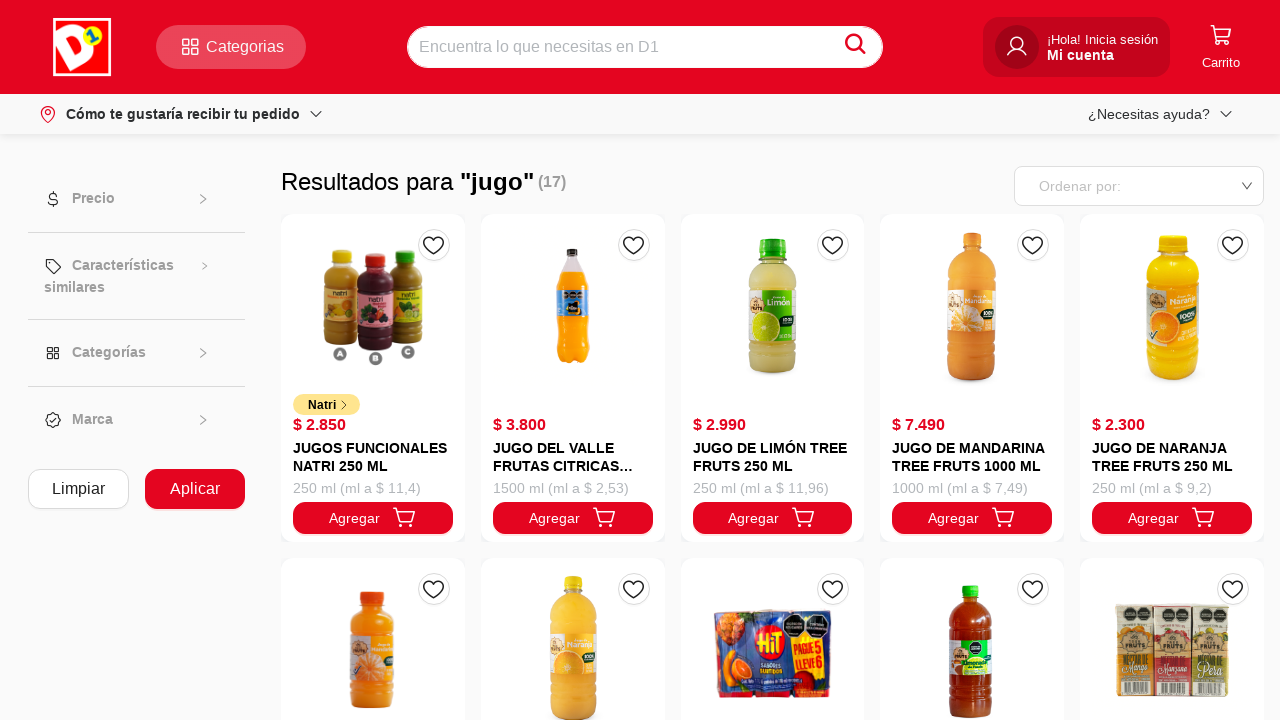

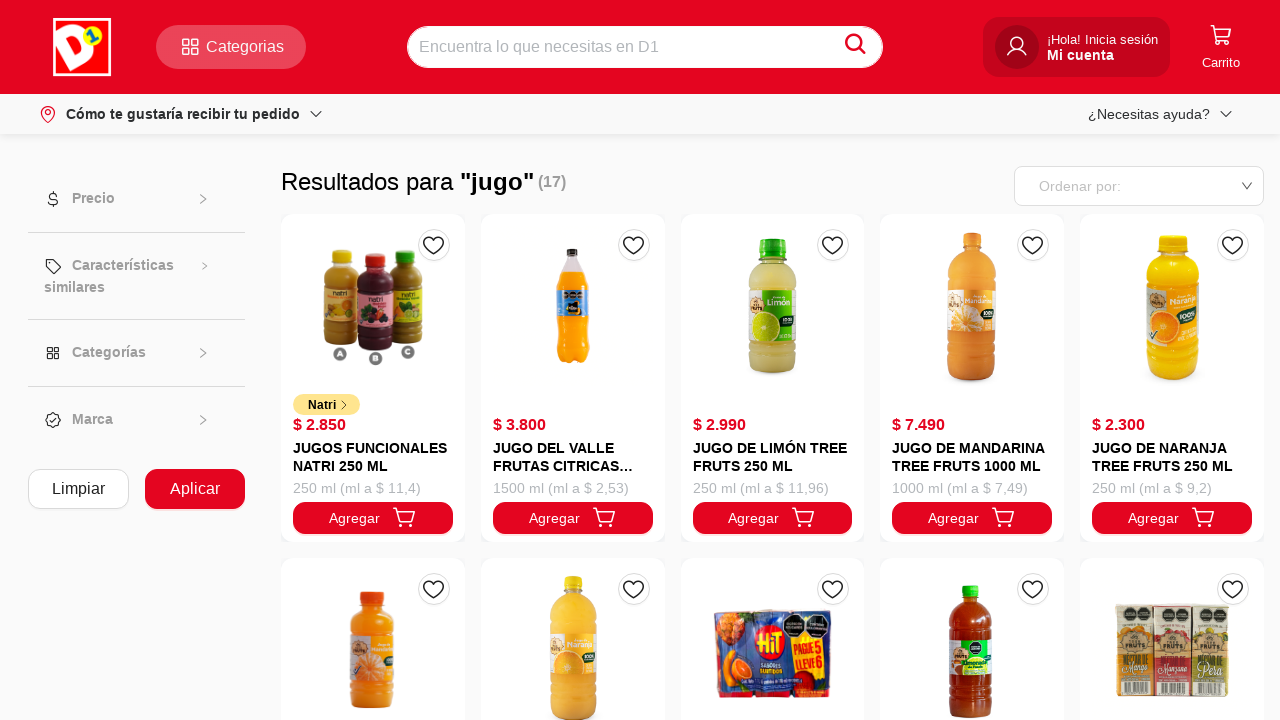